Navigates to a form page and interacts with input elements by finding them through tag names and checking their placeholder attributes

Starting URL: https://demoqa.com/text-box/

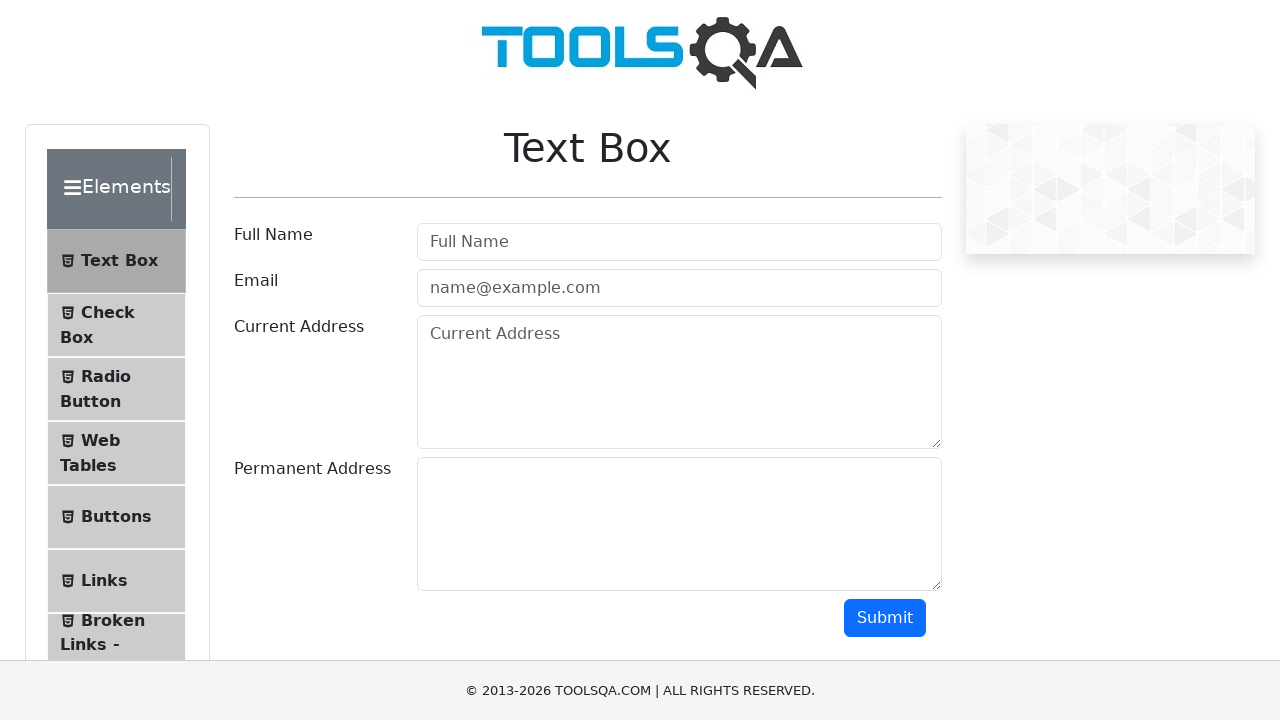

Navigated to the text-box form page
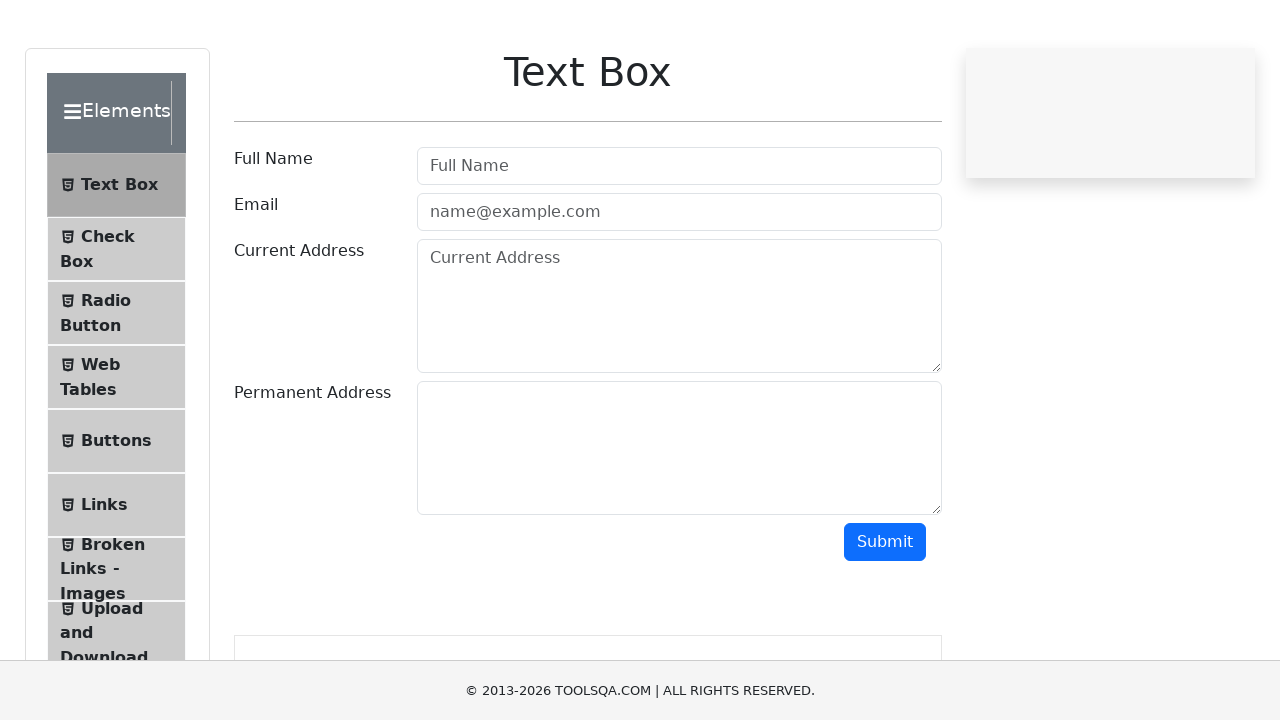

Found all input elements on the page
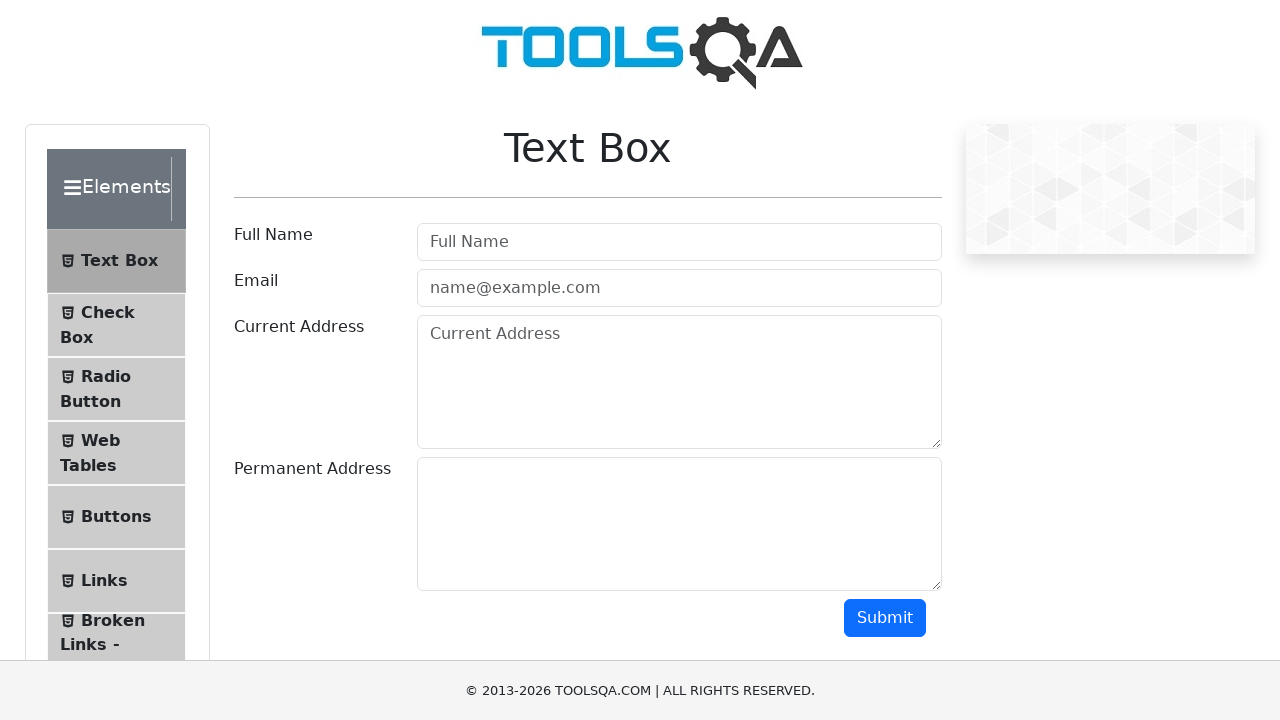

Checked placeholder attribute of input element: 'Full Name'
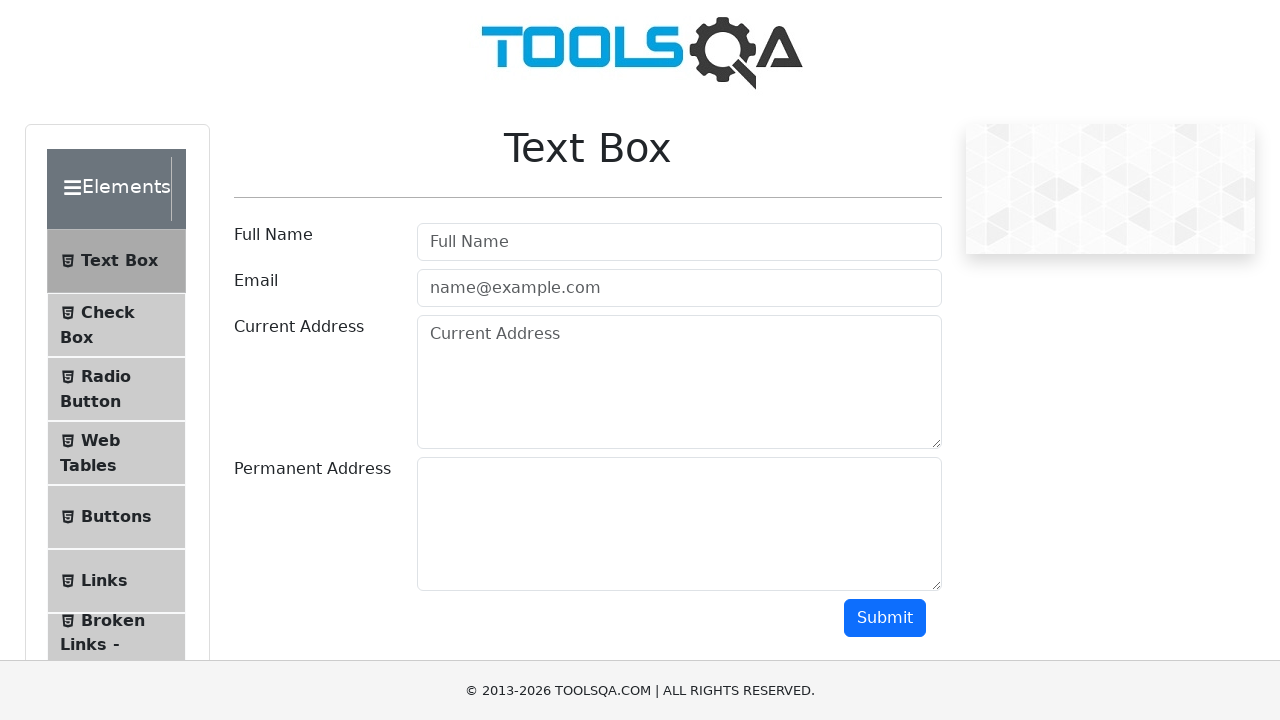

Filled the Full Name field with 'John Doe'
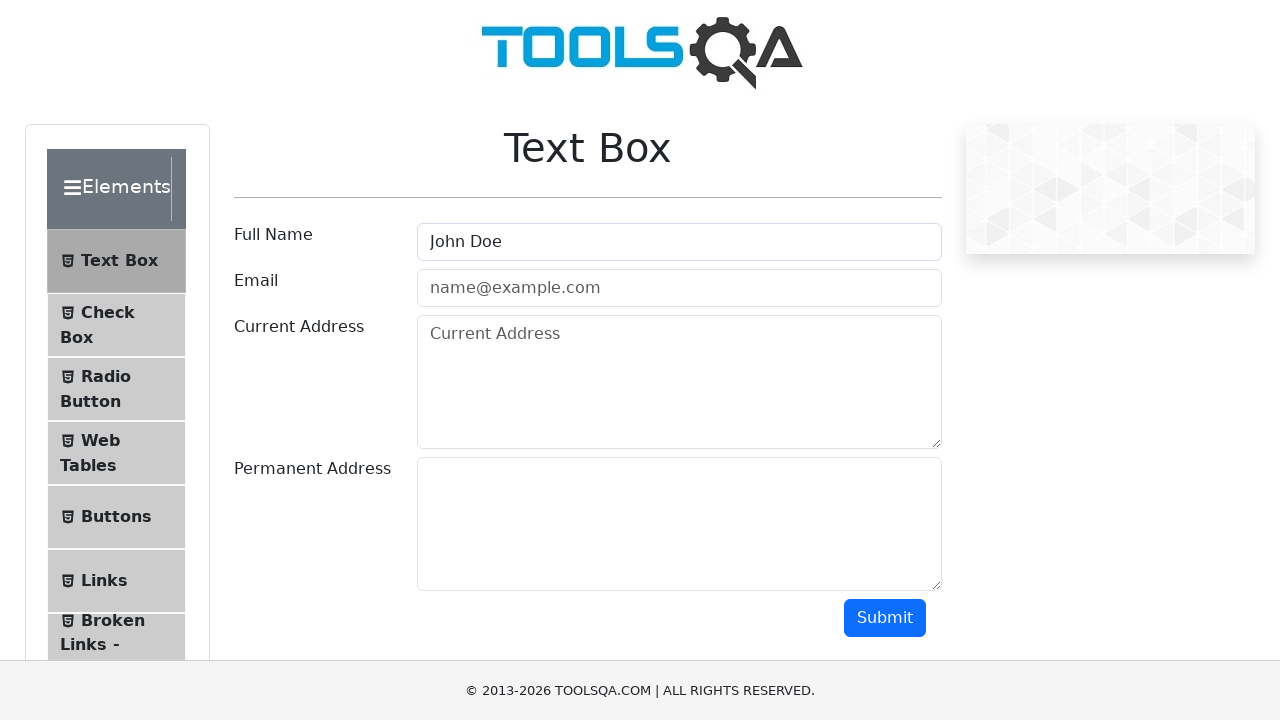

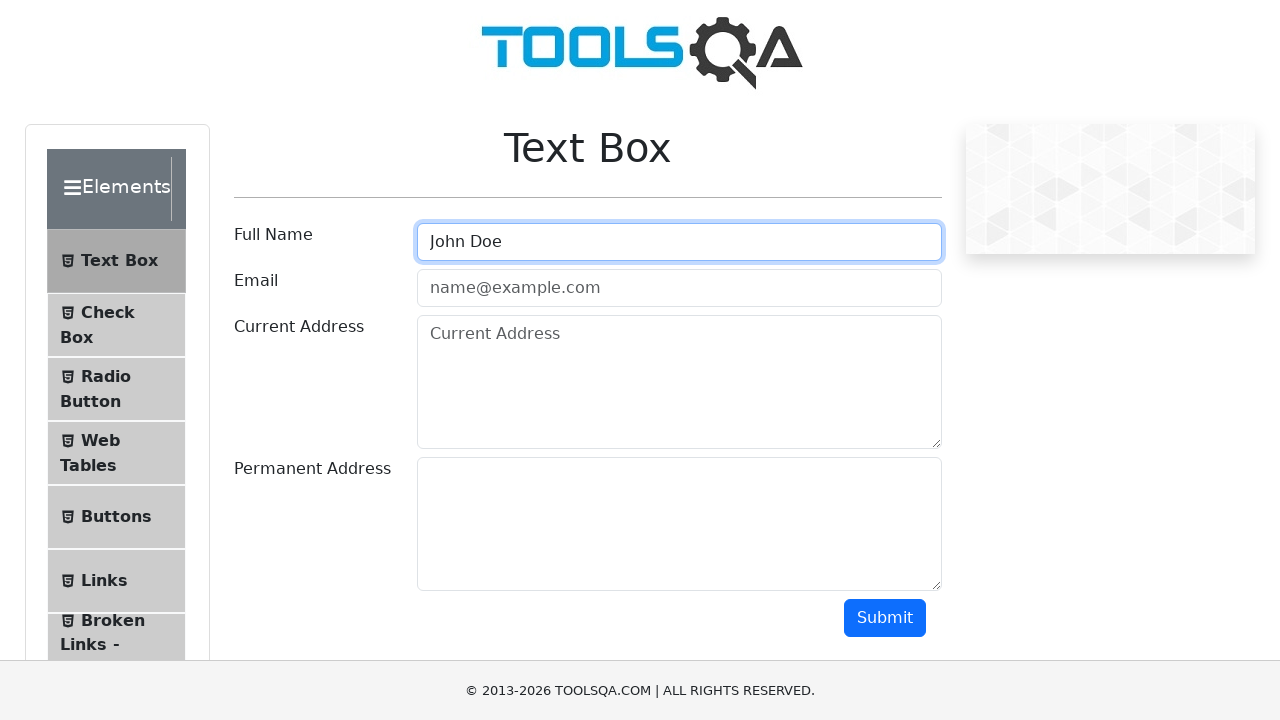